Tests interaction with a dynamic web table by navigating to the Dynamic Web Table section

Starting URL: https://demoapps.qspiders.com/ui

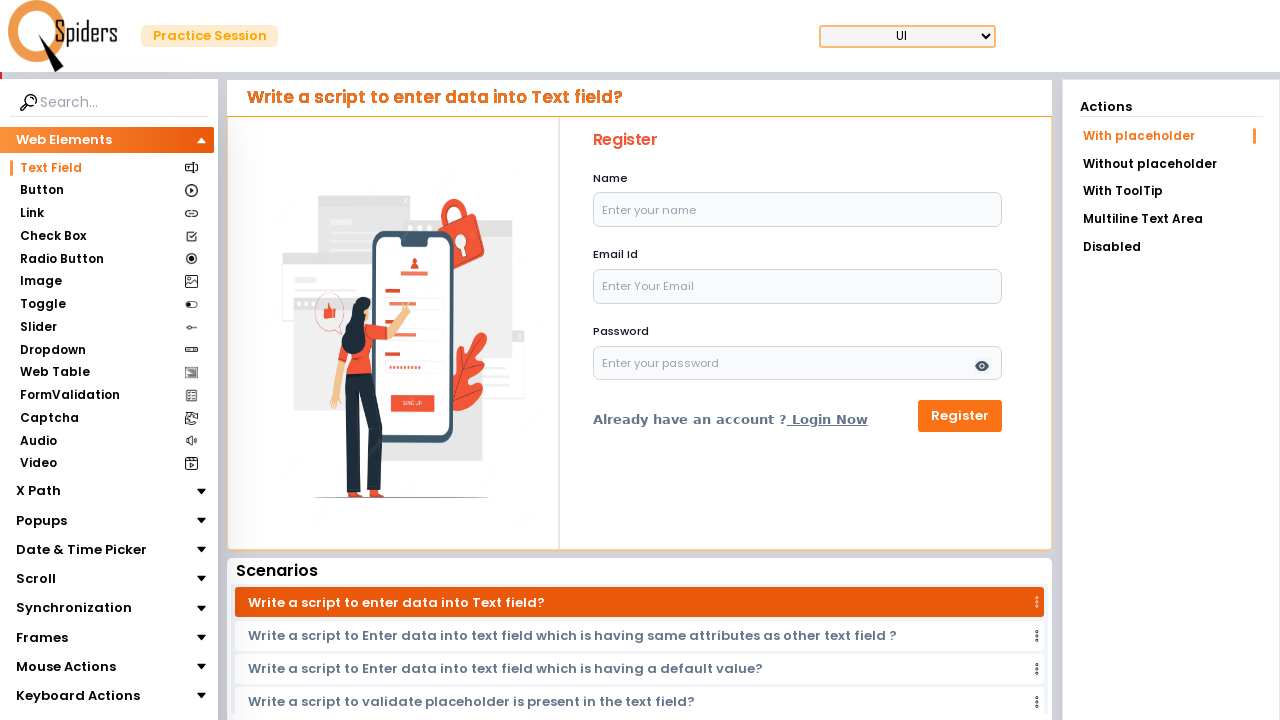

Clicked on Web Table section at (54, 373) on xpath=//section[text()='Web Table']
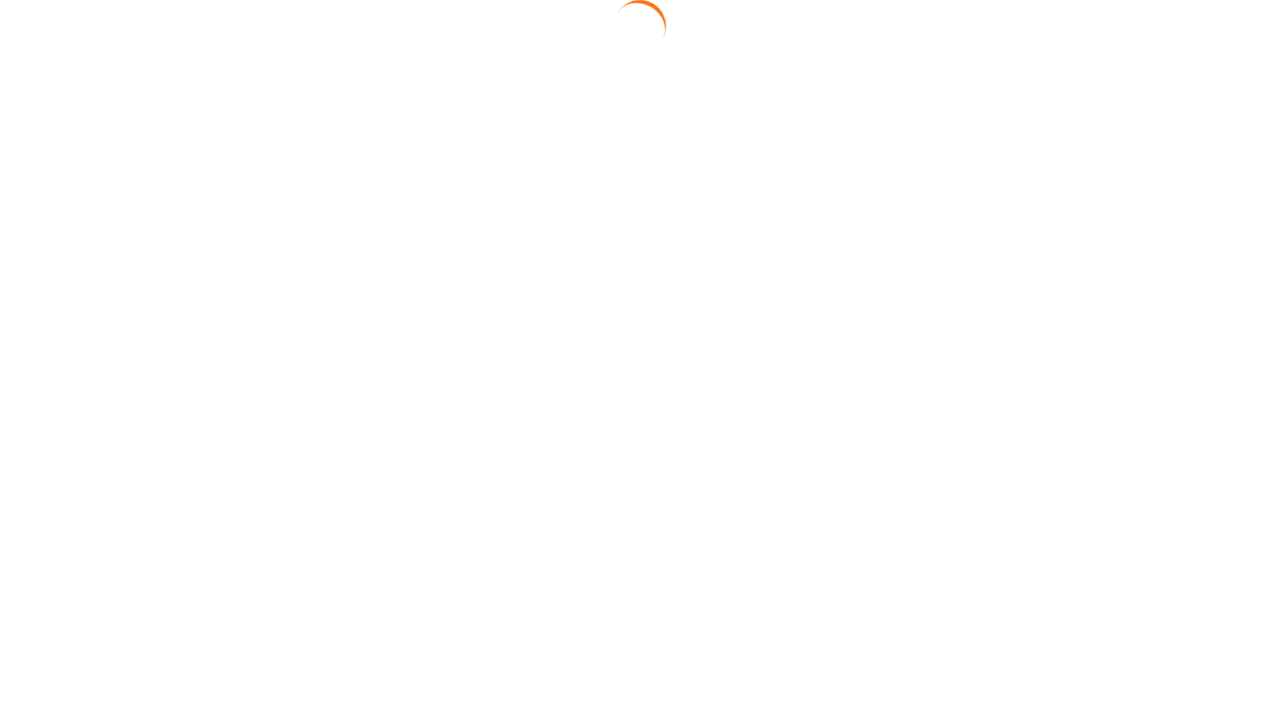

Clicked on Dynamic Web Table link at (1170, 163) on xpath=//a[text()='Dynamic Web Table']
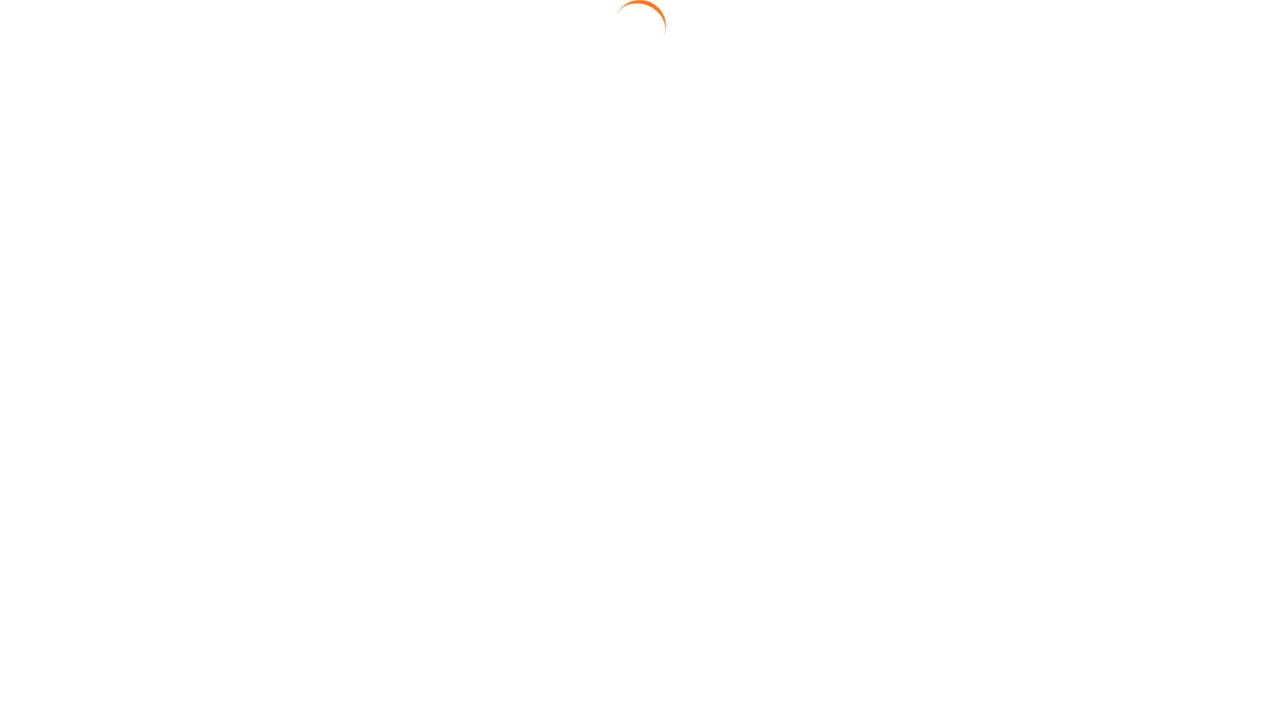

Table data loaded successfully
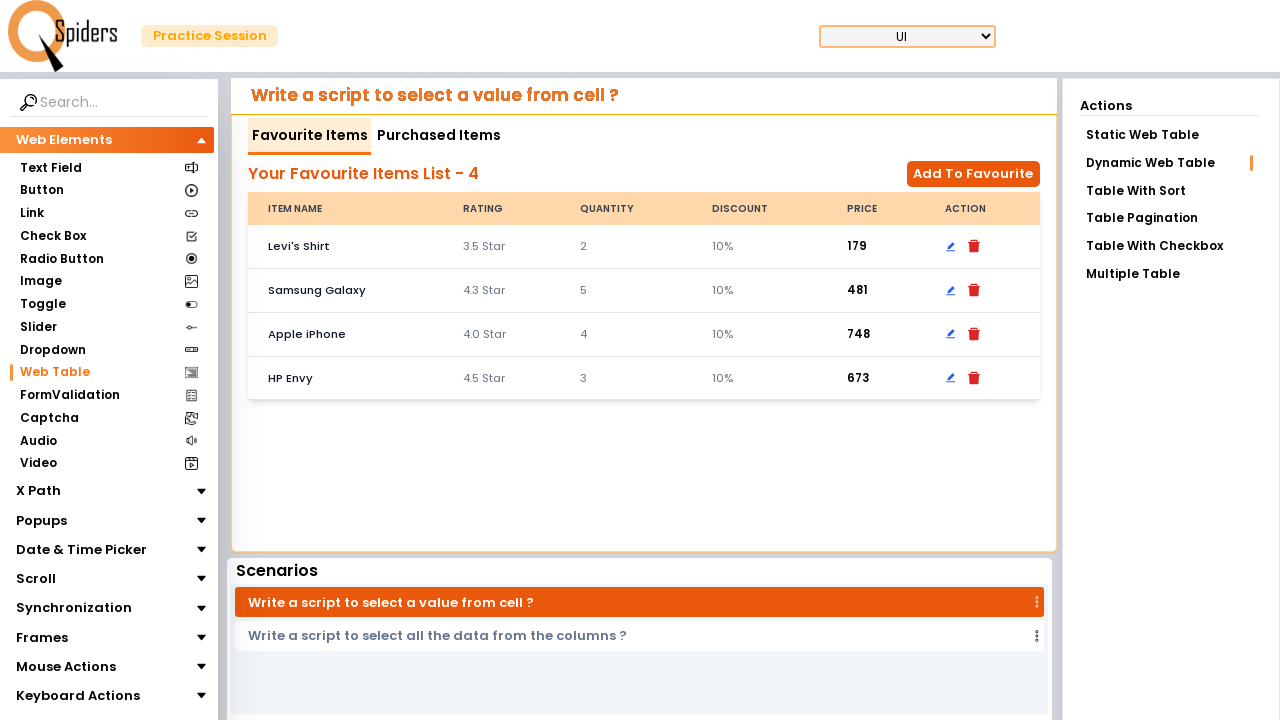

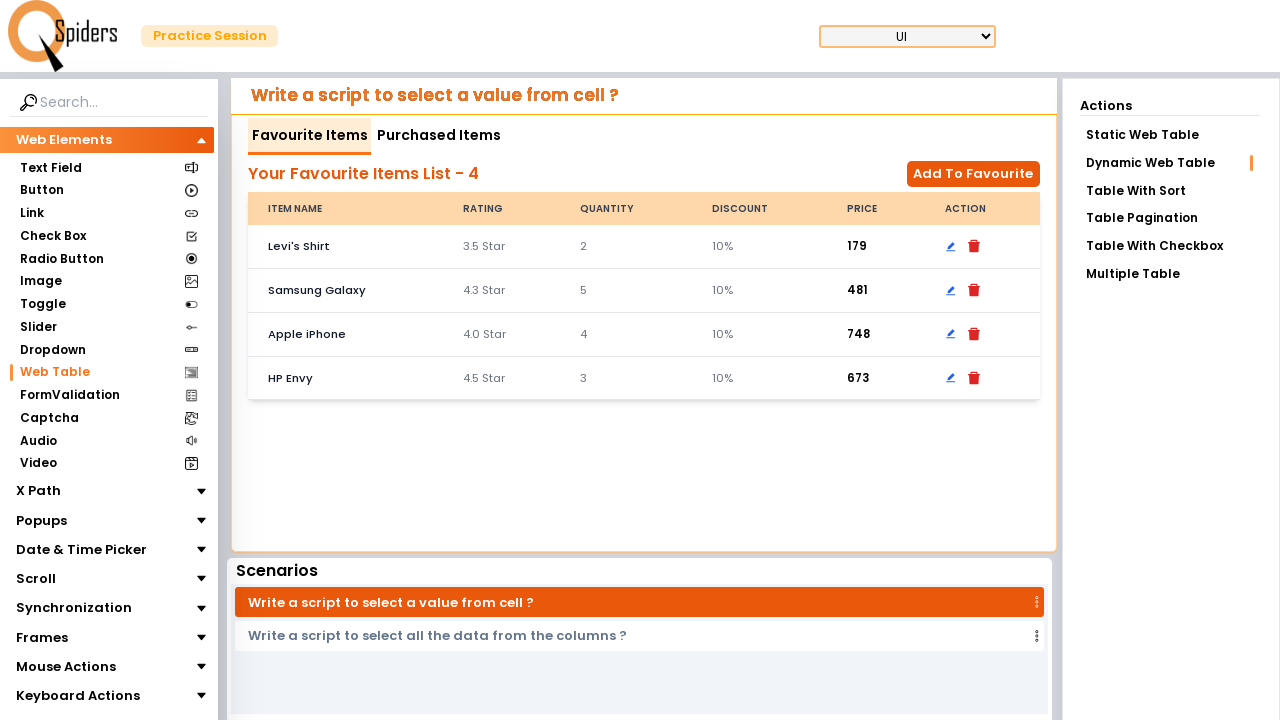